Navigates from the homepage to the Elements section by clicking the Elements card

Starting URL: https://demoqa.com

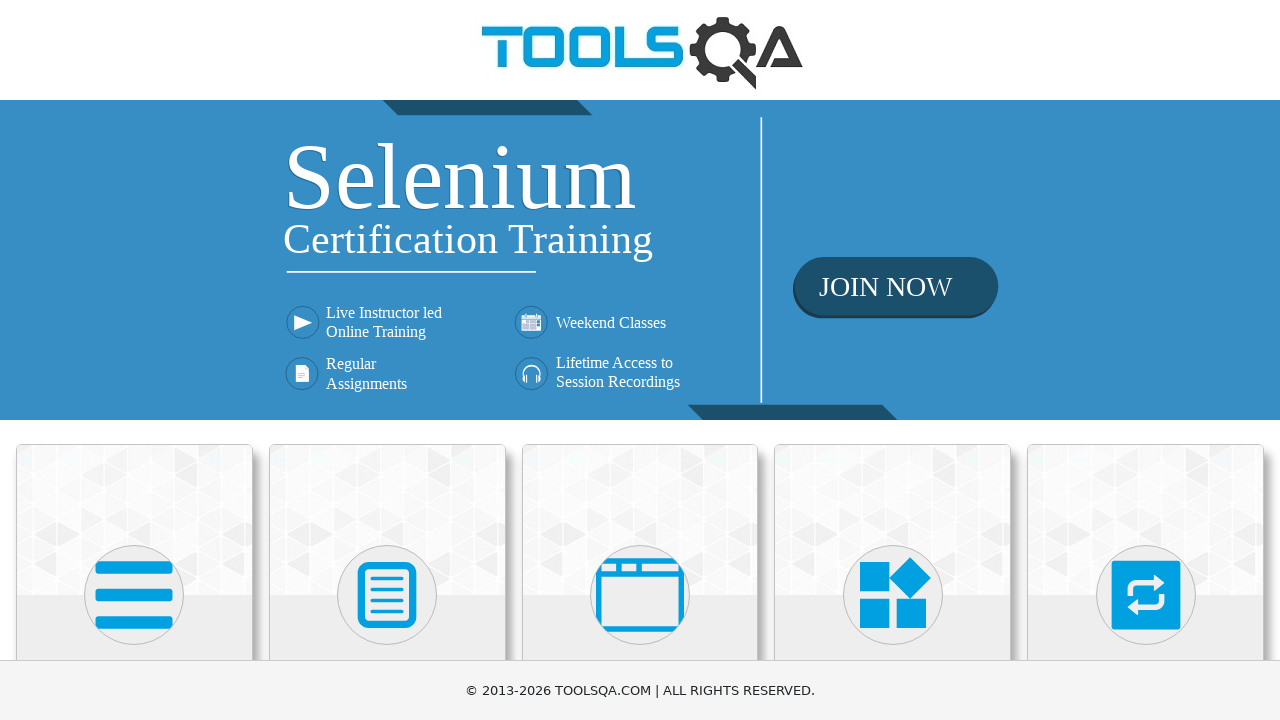

Clicked on the Elements card on the homepage at (134, 520) on div.card:has-text('Elements')
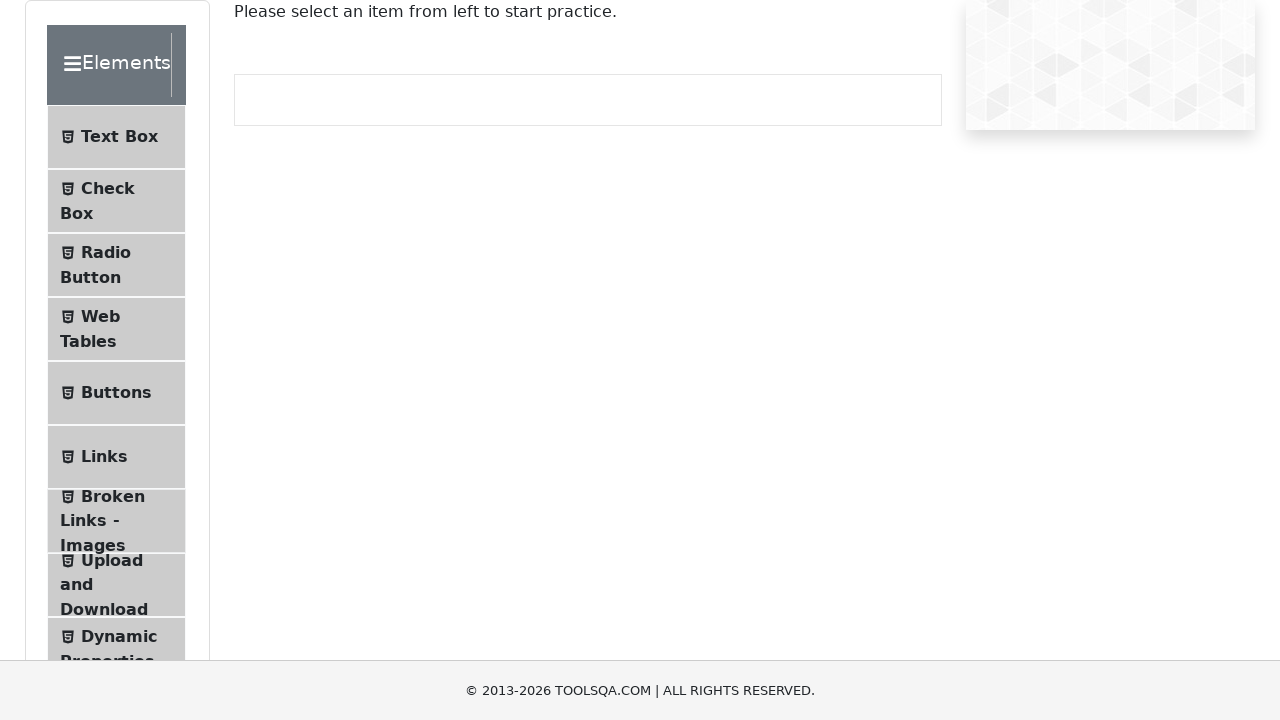

Verified Elements page loaded successfully
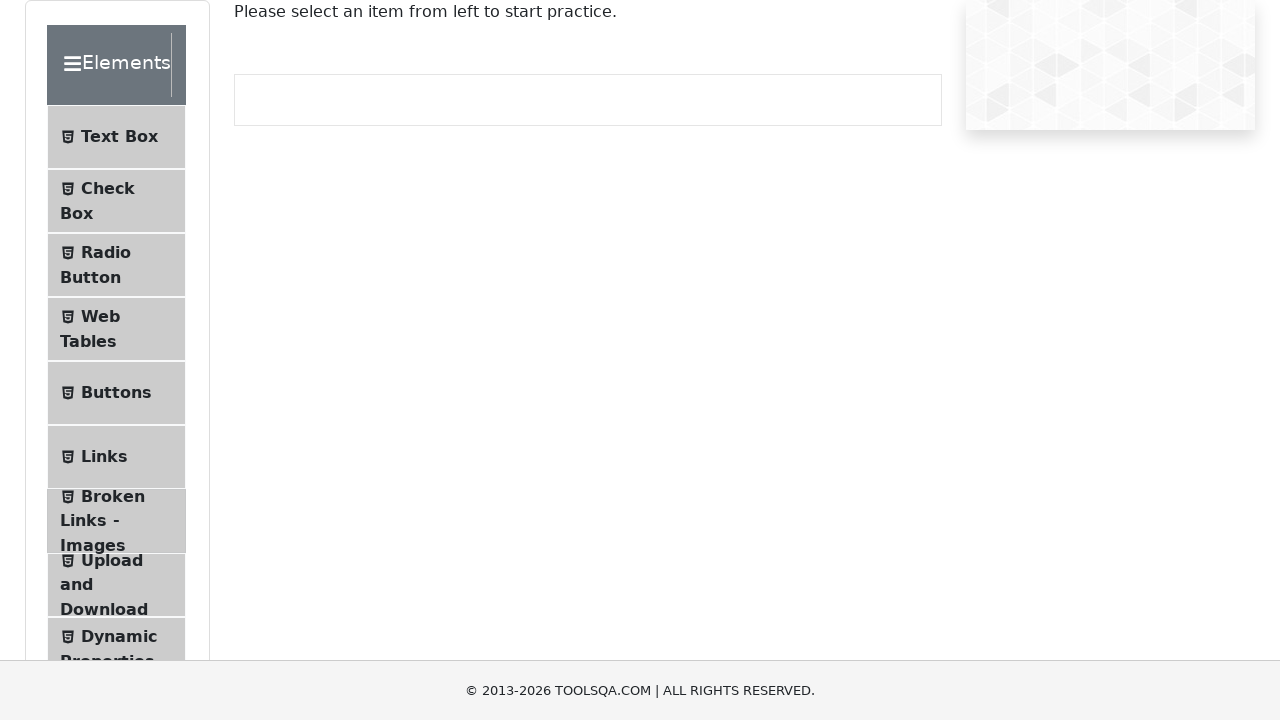

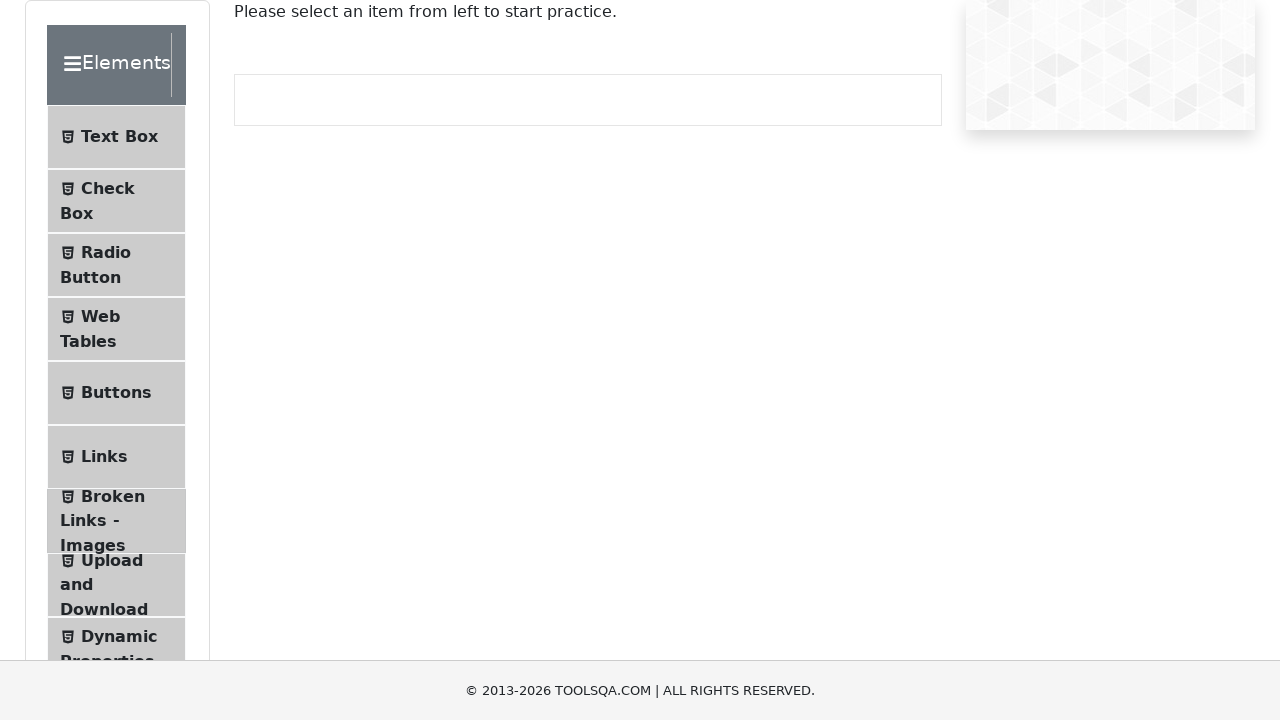